Tests dropdown functionality by selecting an option from a fruits dropdown and verifying a success notification appears

Starting URL: https://letcode.in/dropdowns

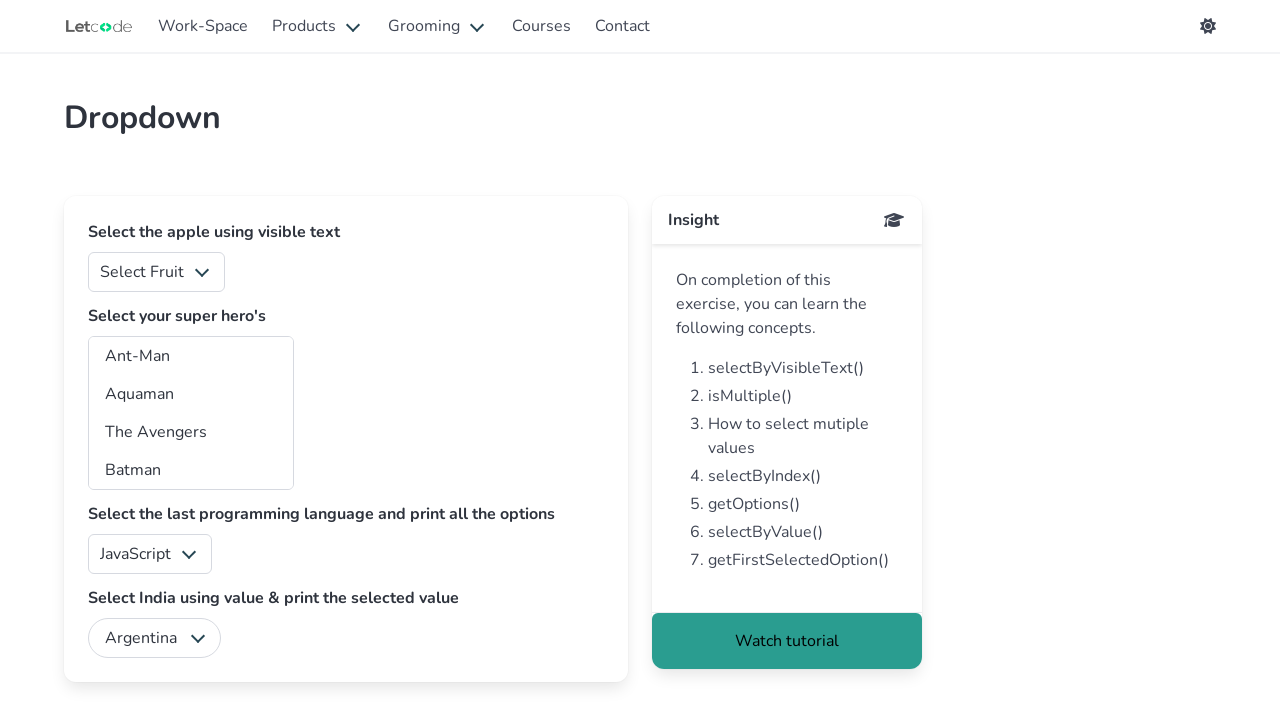

Selected option '4' from the fruits dropdown on #fruits
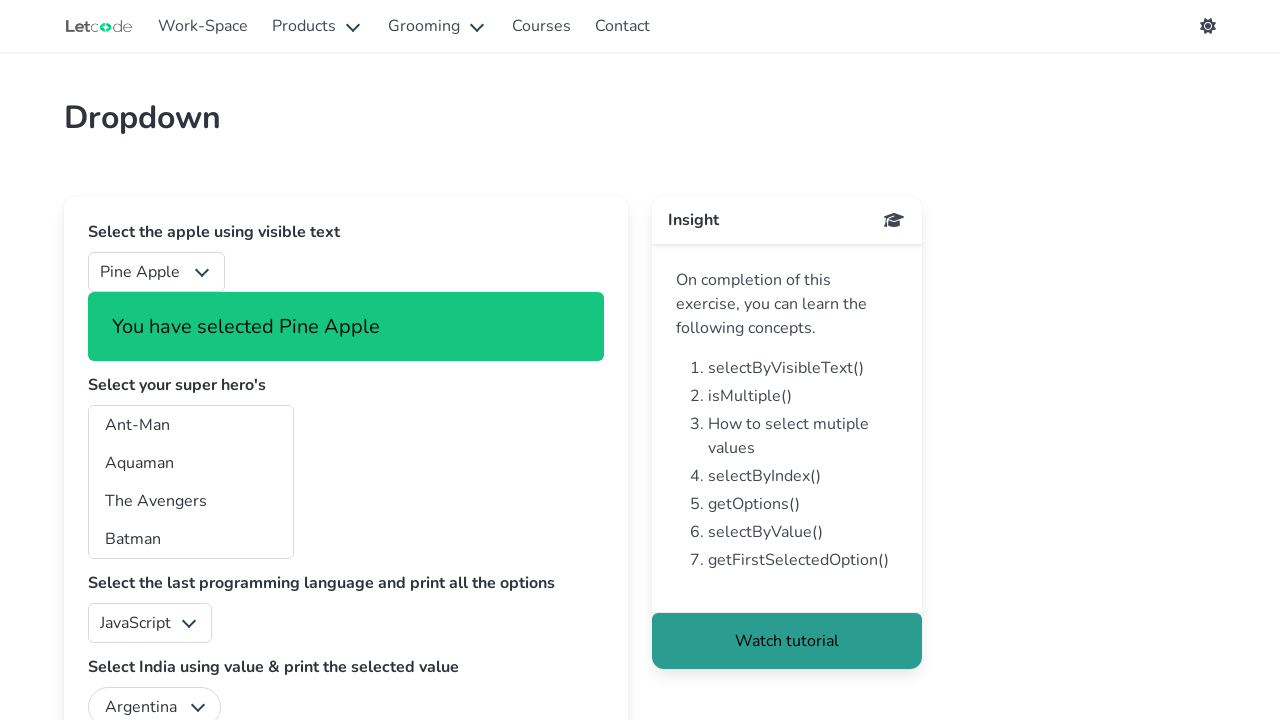

Verified success notification is visible
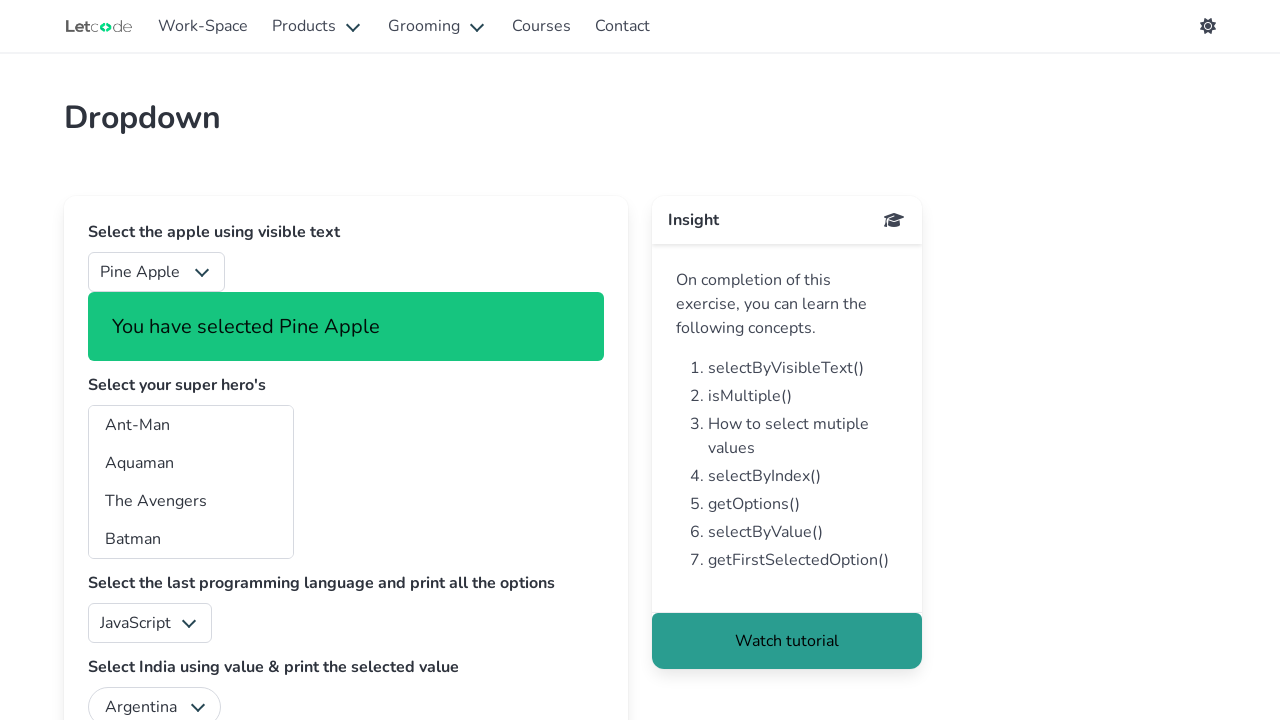

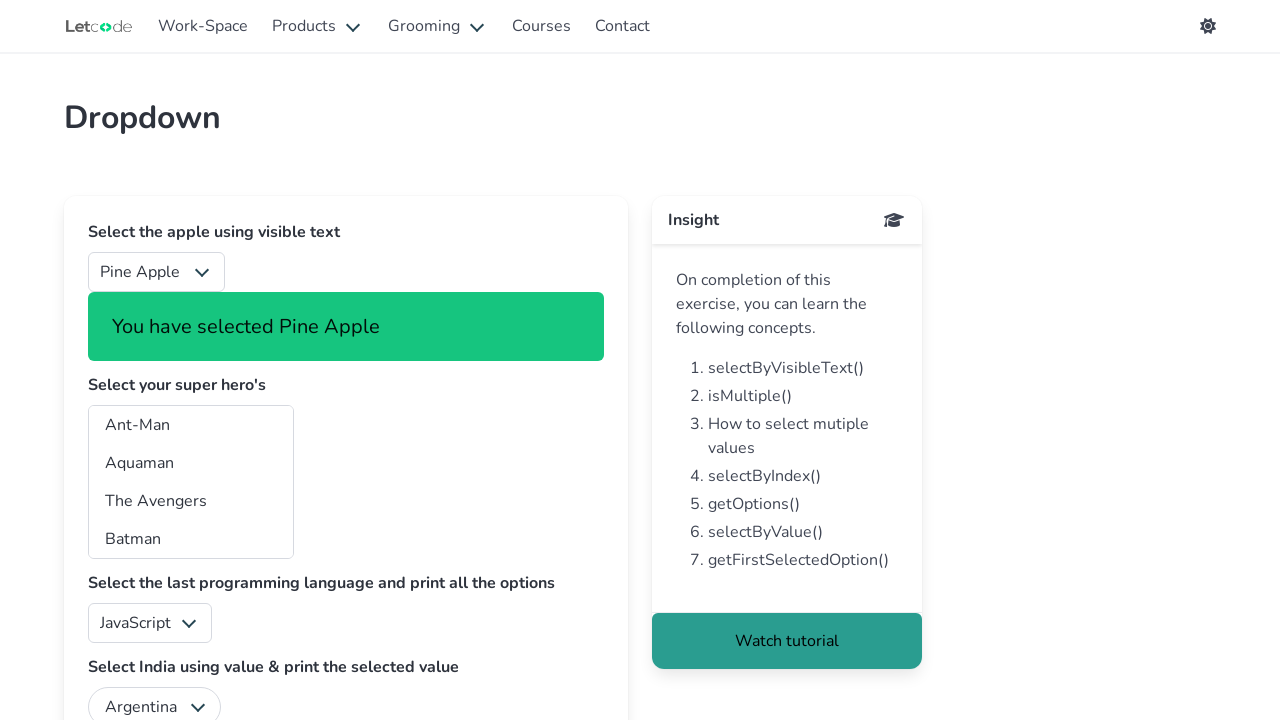